Tests navigation on a Wix website by clicking on the Home link and then the Shop navigation element

Starting URL: https://symonstorozhenko.wixsite.com/website-1

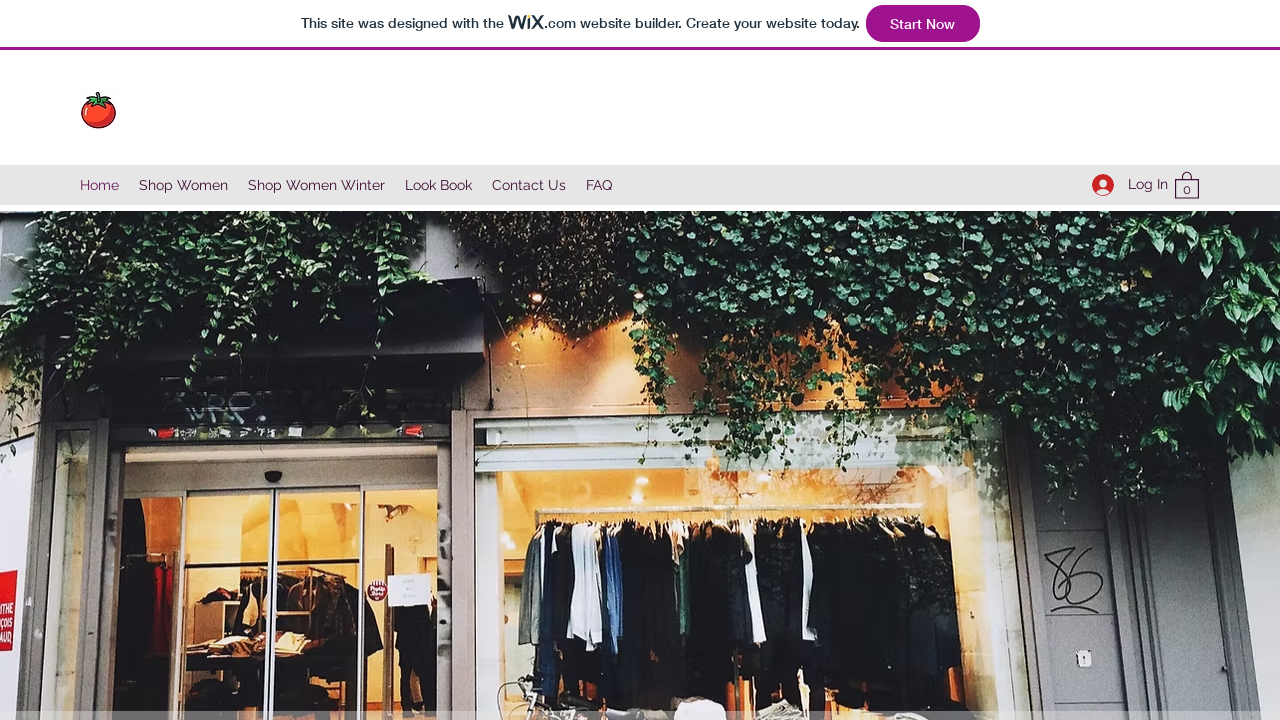

Clicked on Home link at (100, 185) on text=Home
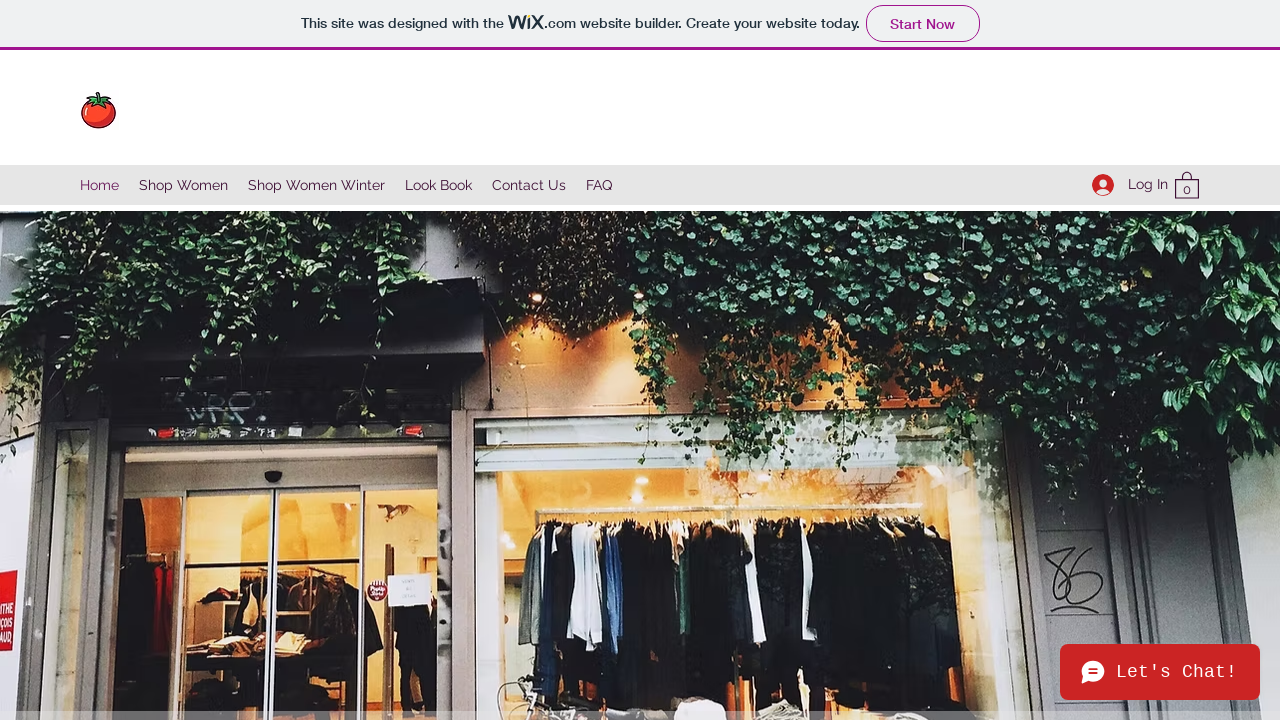

Clicked on Shop navigation element (second instance) at (316, 185) on text=Shop >> nth=1
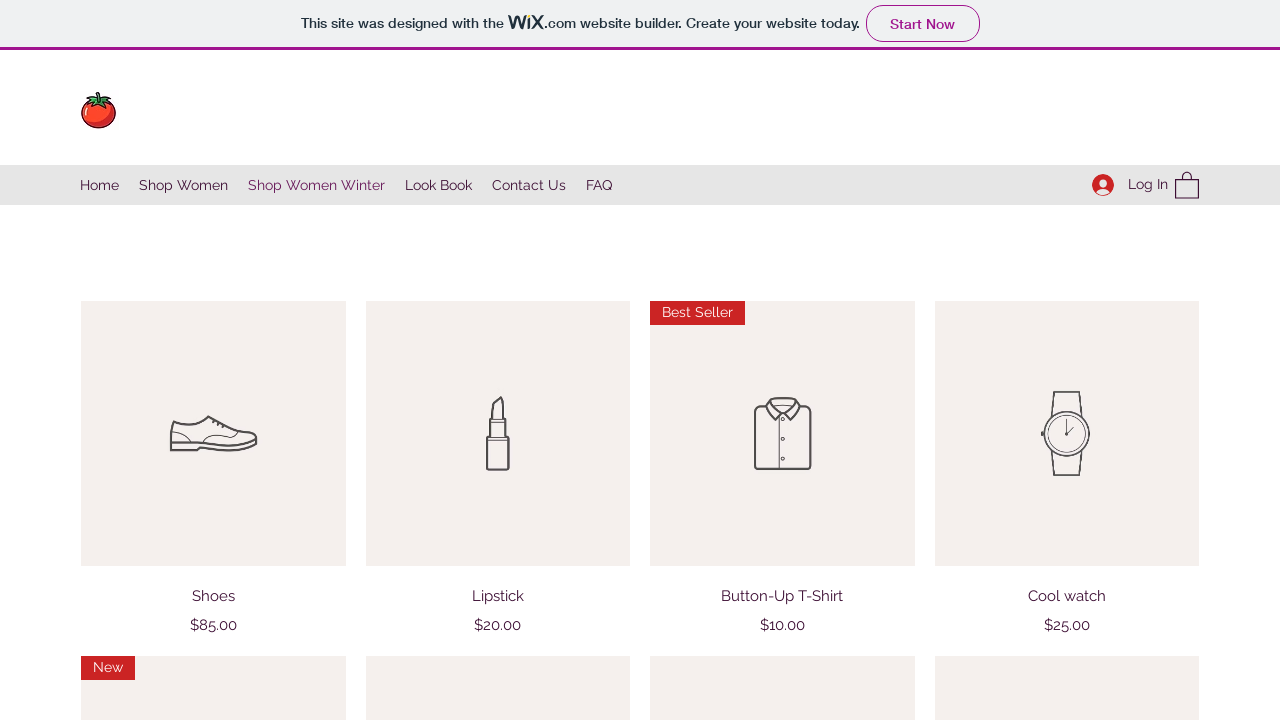

Waited for page to load (domcontentloaded)
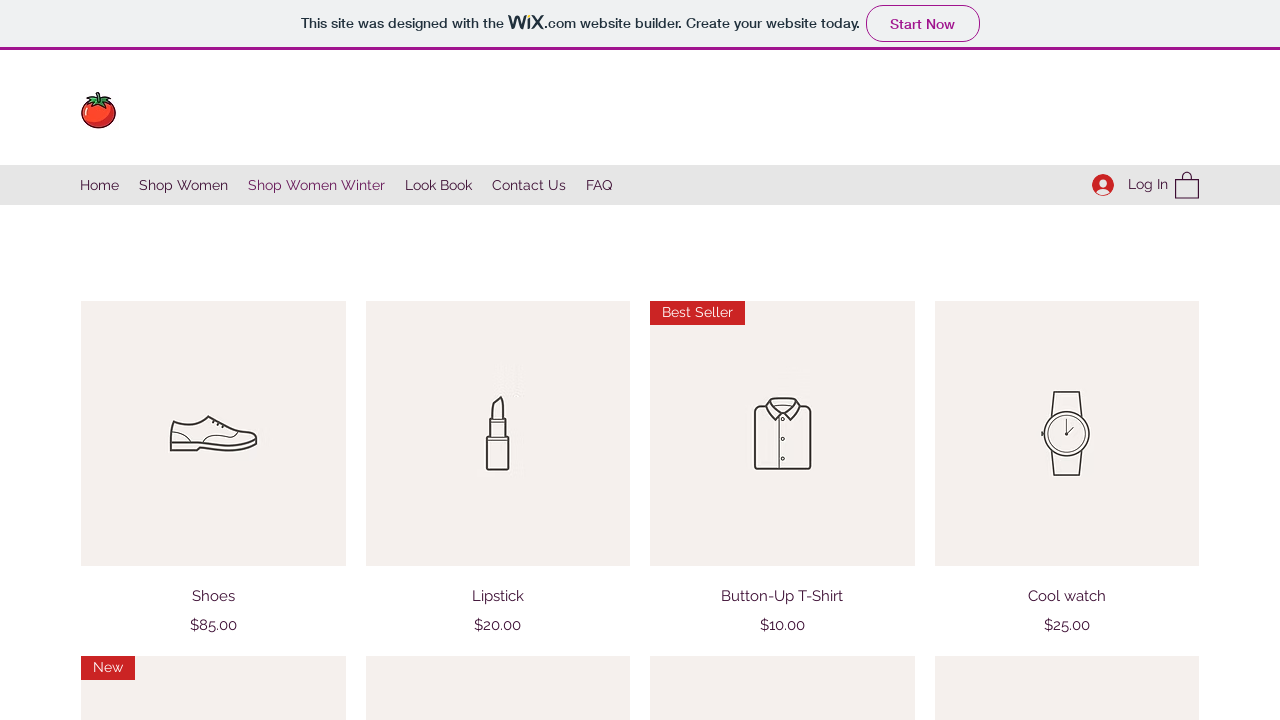

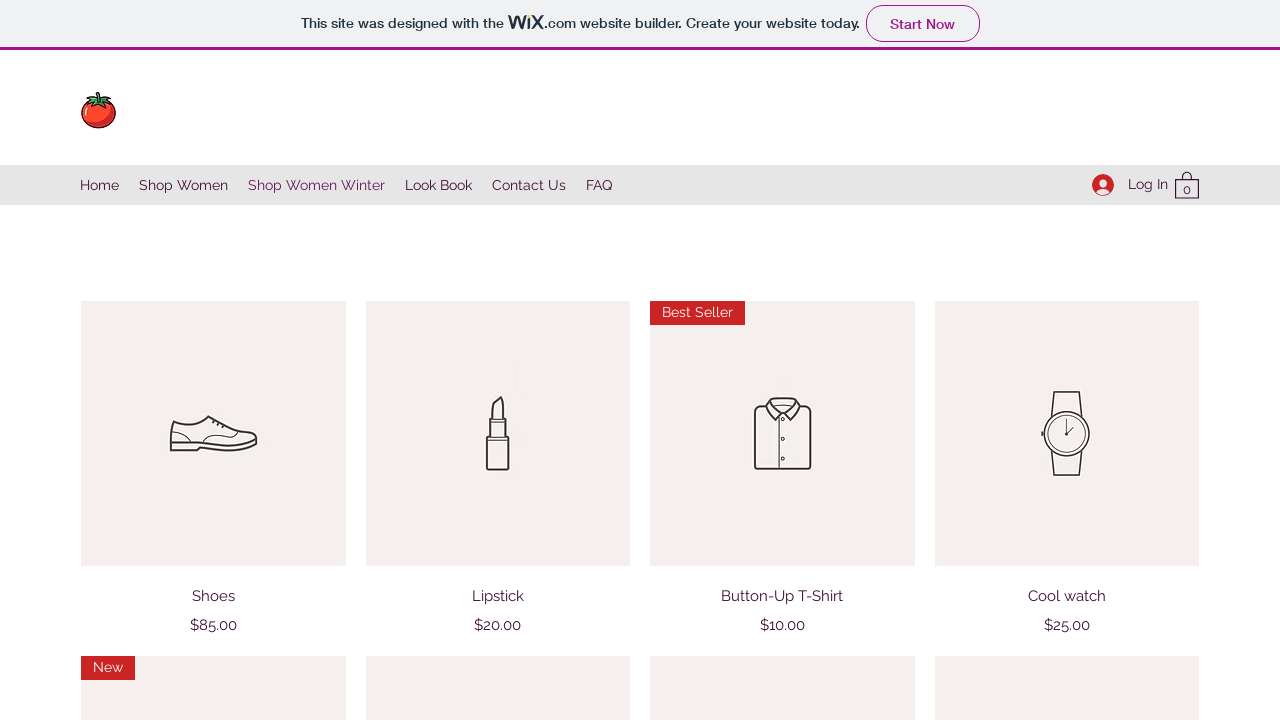